Tests the home page of HeadshotPhoto.io by verifying the page loads and checking that a logo element is displayed

Starting URL: https://www.headshotphoto.io/

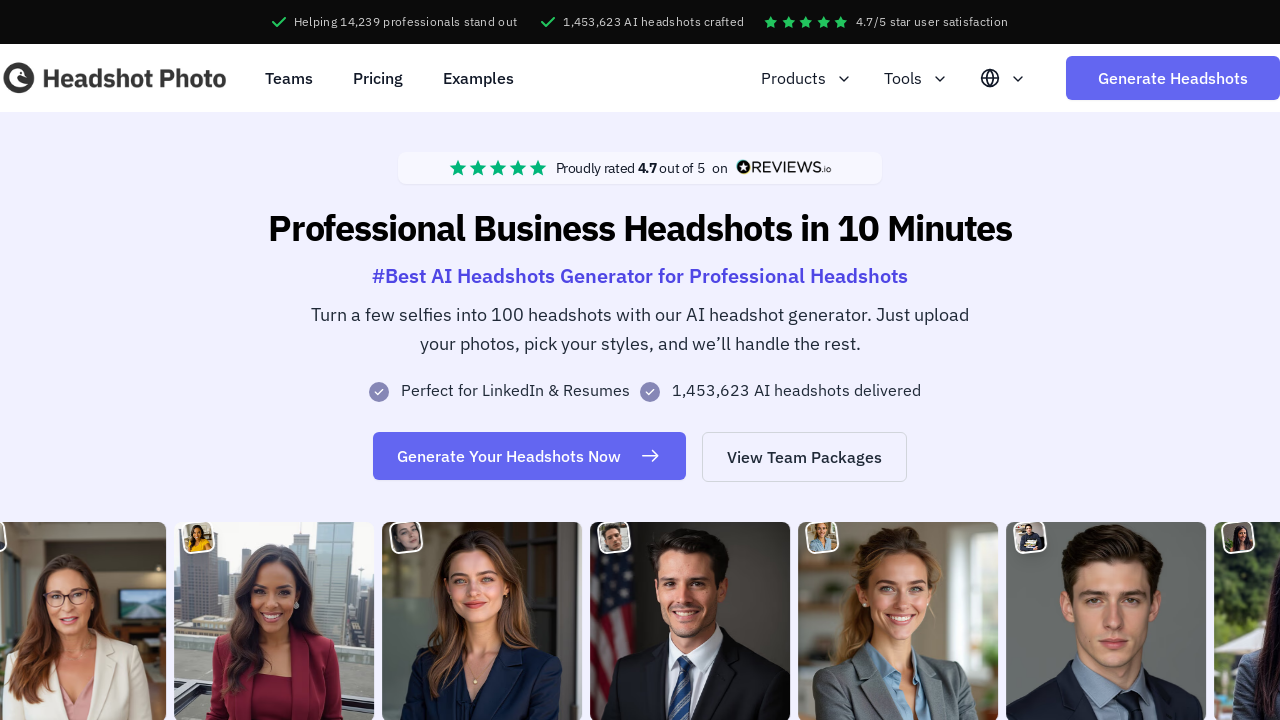

Waited for logo element to be visible
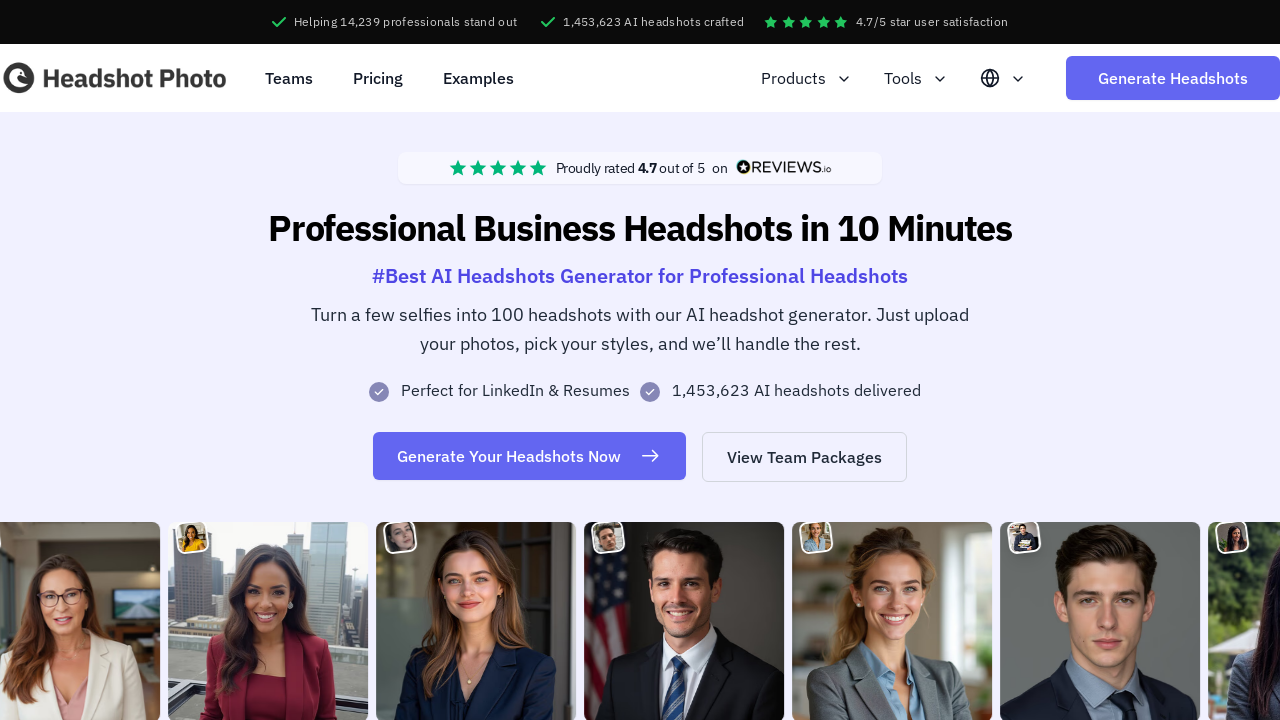

Located logo element
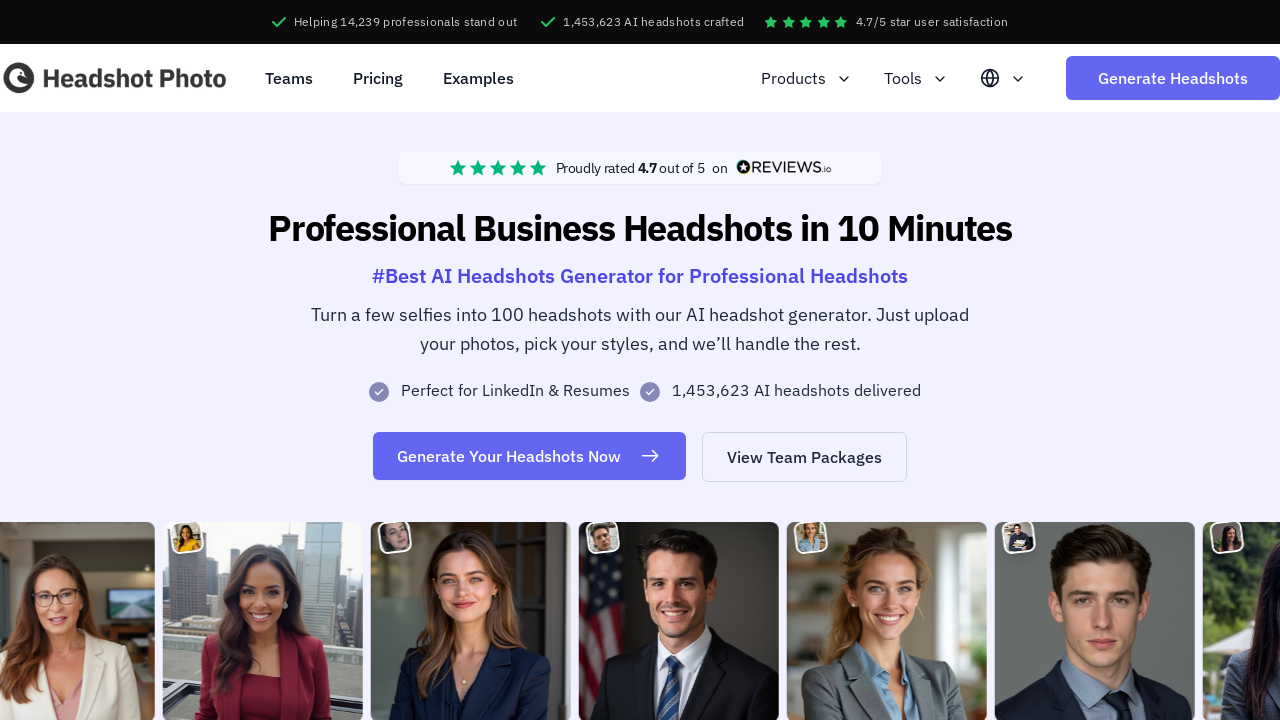

Verified logo element is visible
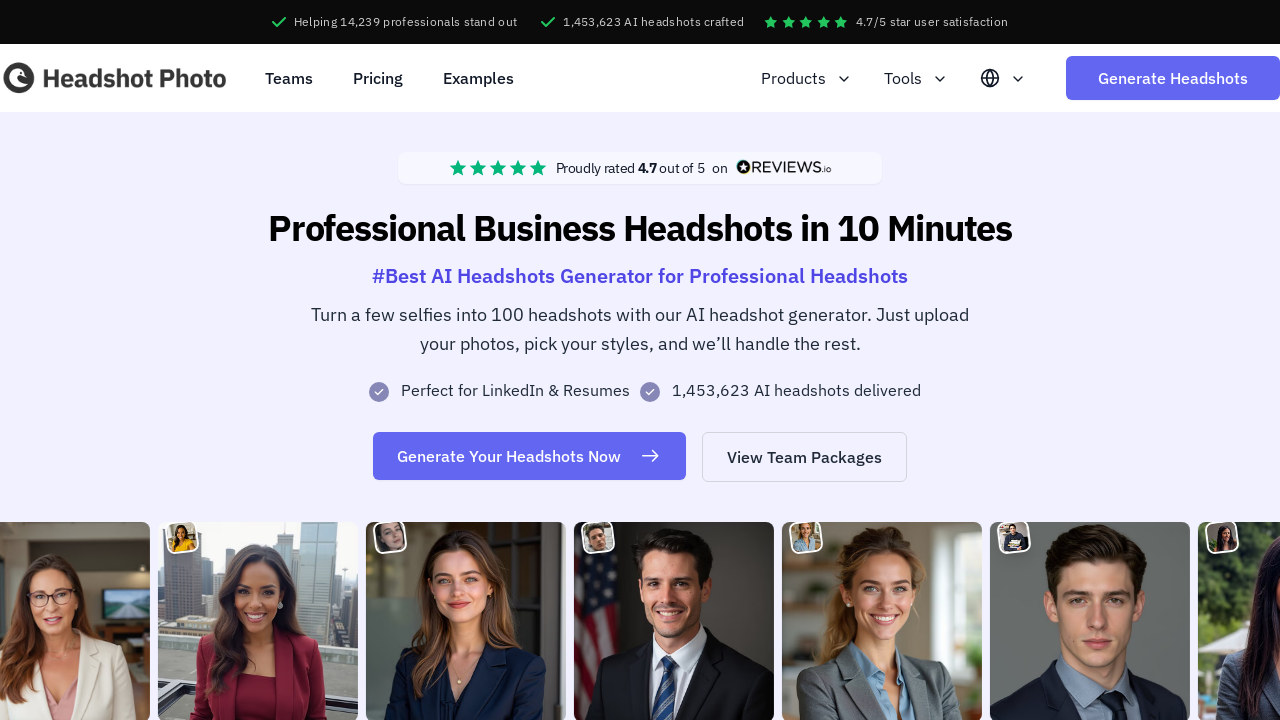

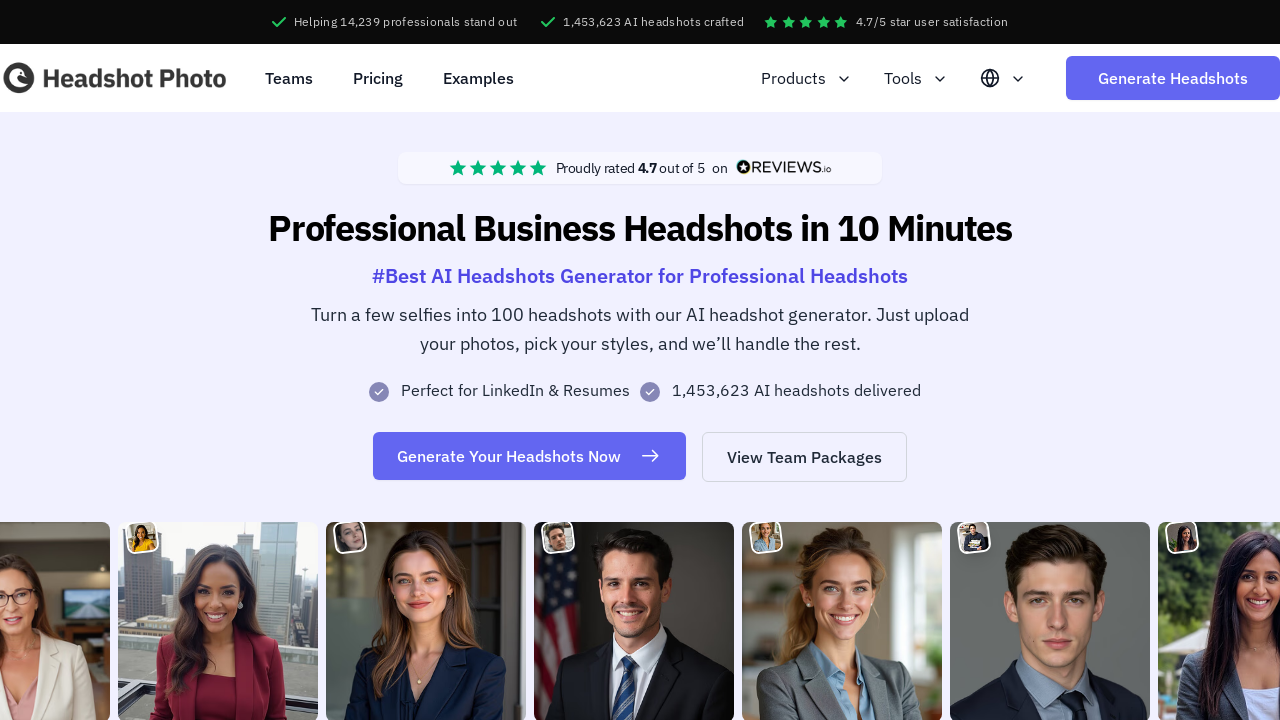